Tests frame handling by switching to an iframe and clicking on a draggable element within the jQuery UI droppable demo

Starting URL: https://jqueryui.com/droppable/

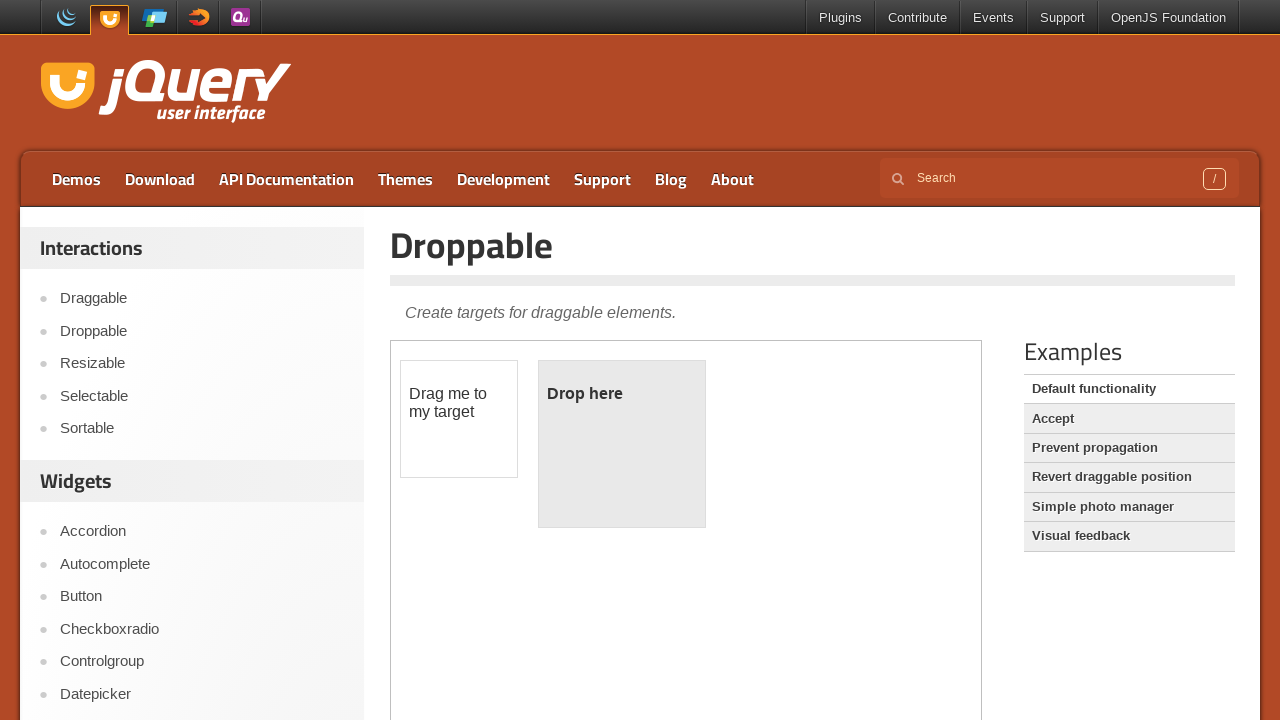

Located the first iframe containing the jQuery UI droppable demo
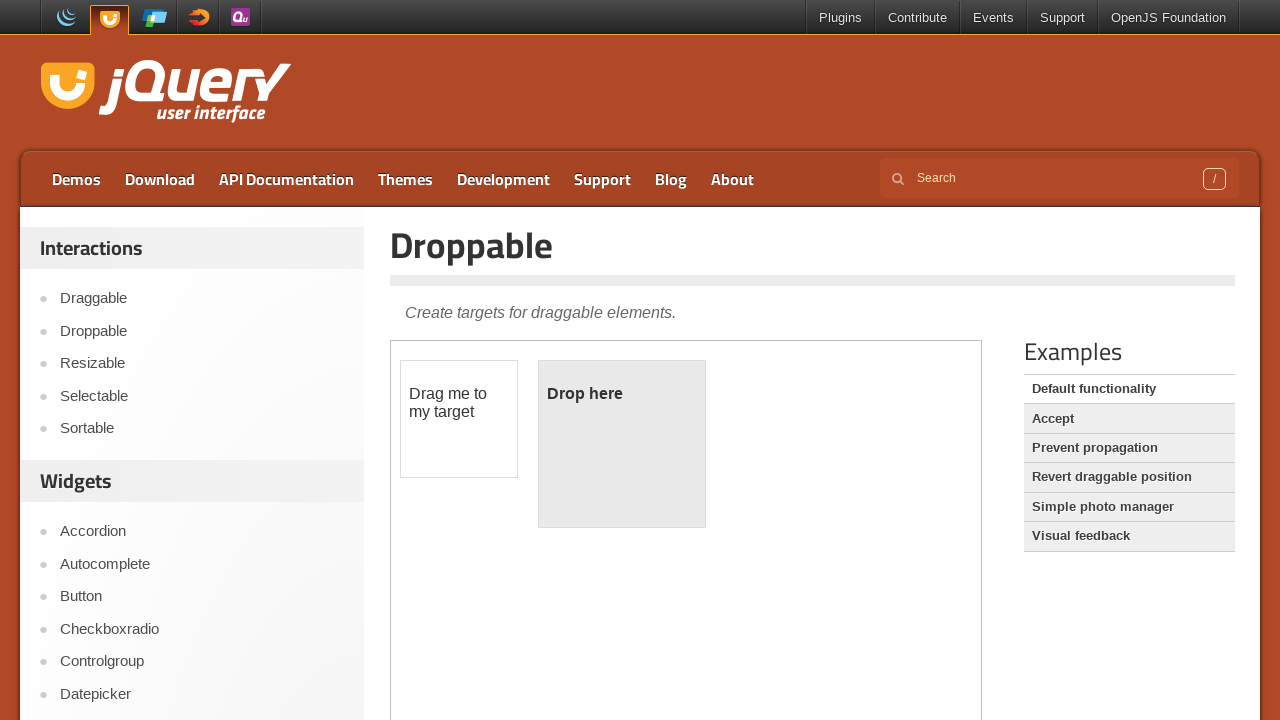

Clicked the draggable element within the iframe at (459, 419) on iframe >> nth=0 >> internal:control=enter-frame >> #draggable
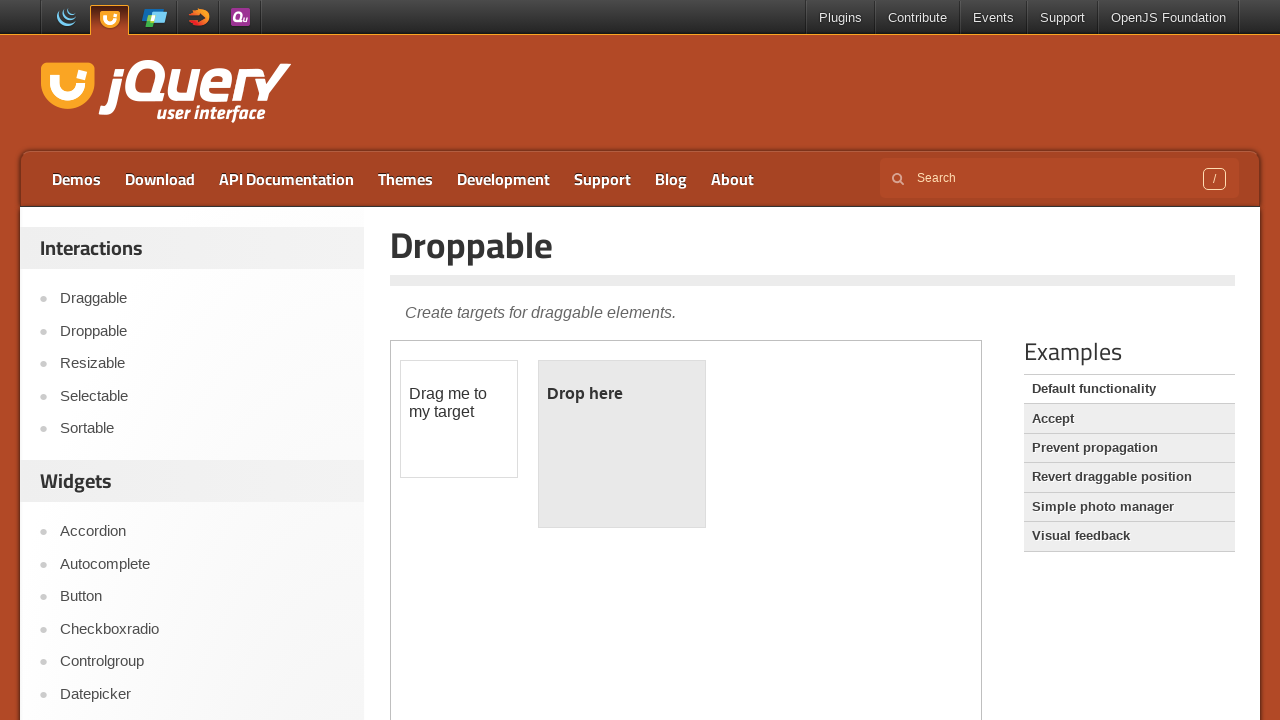

Navigated back to previous page
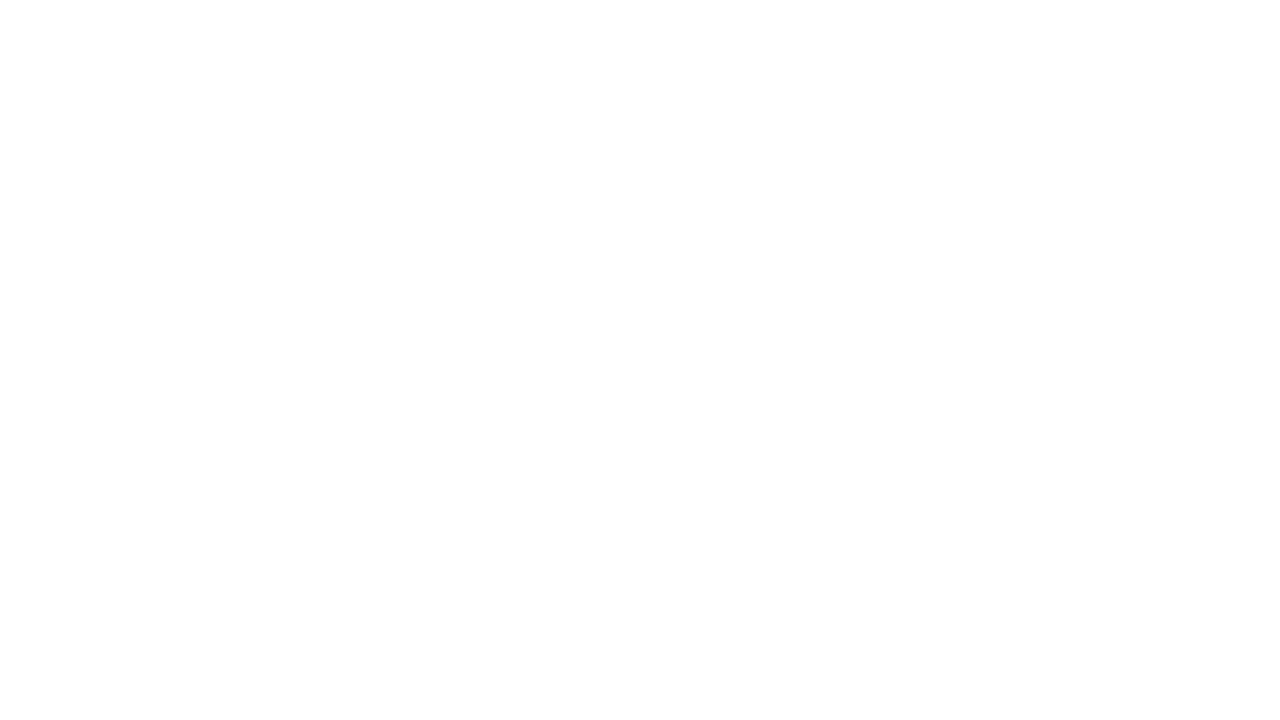

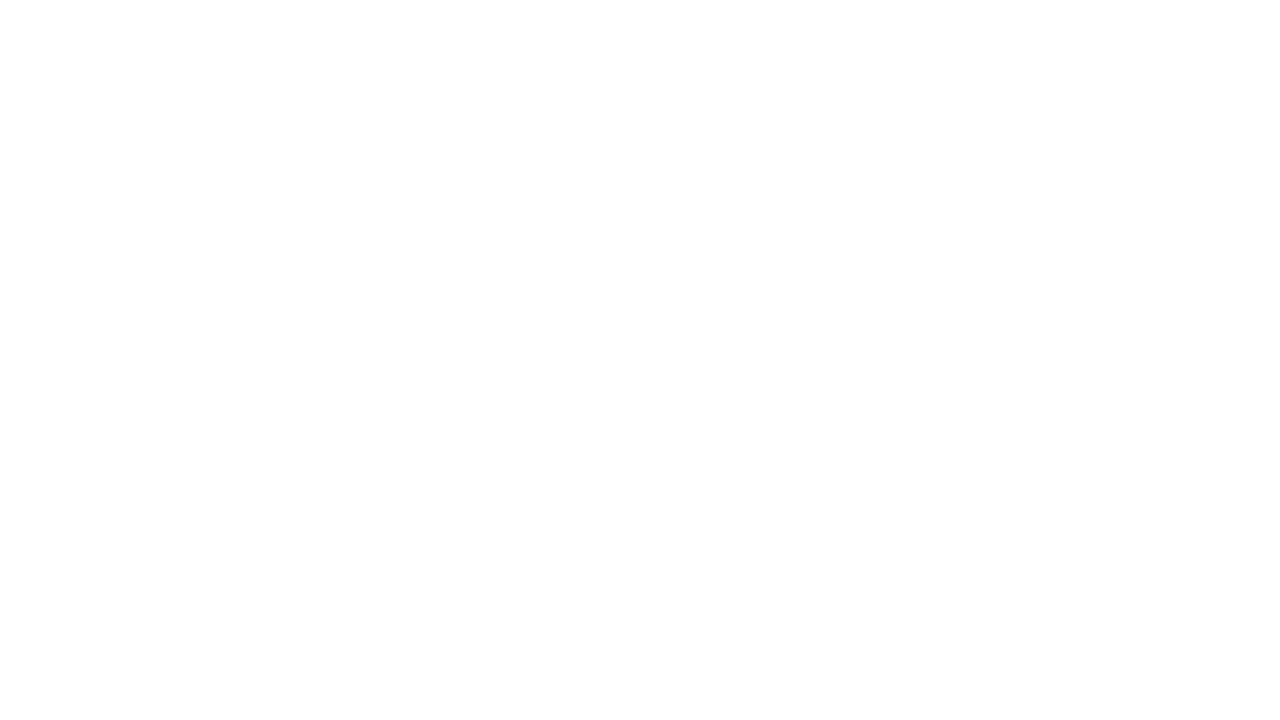